Navigates to a guitar tab page and waits for the chord content to load

Starting URL: https://tabs.ultimate-guitar.com/tab/oasis/wonderwall-chords-27596

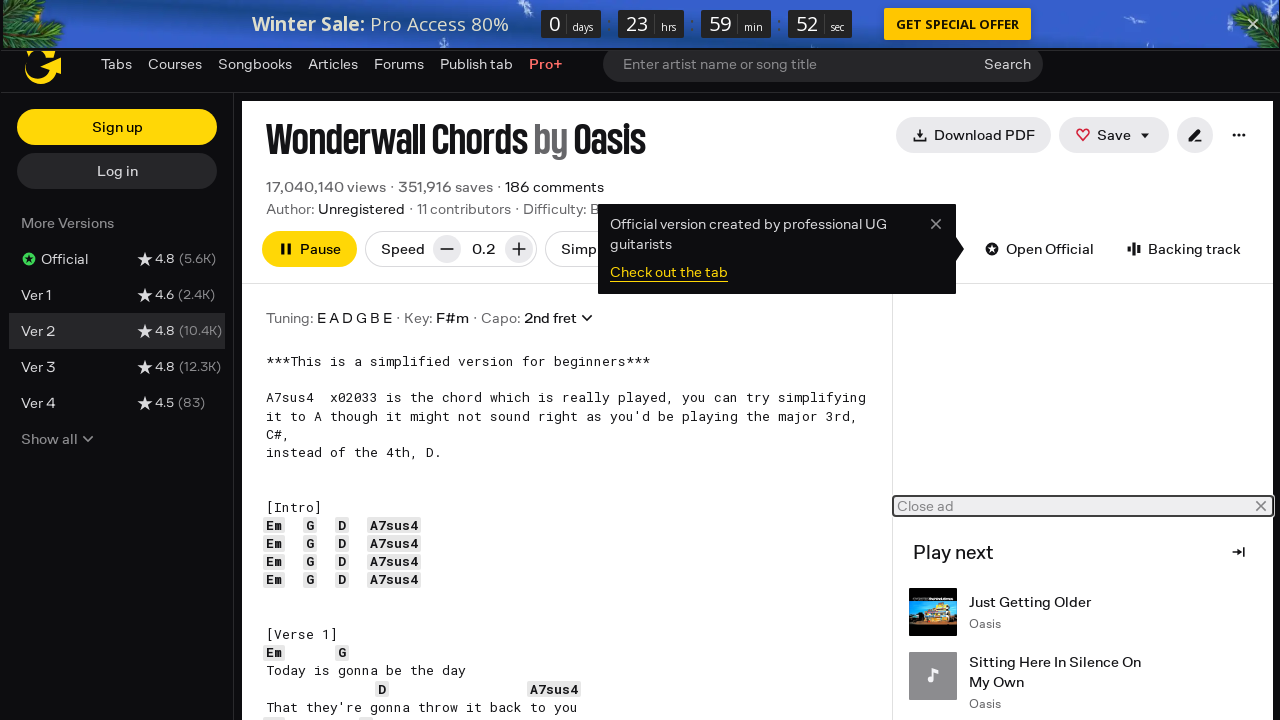

Navigated to Oasis Wonderwall chords tab page
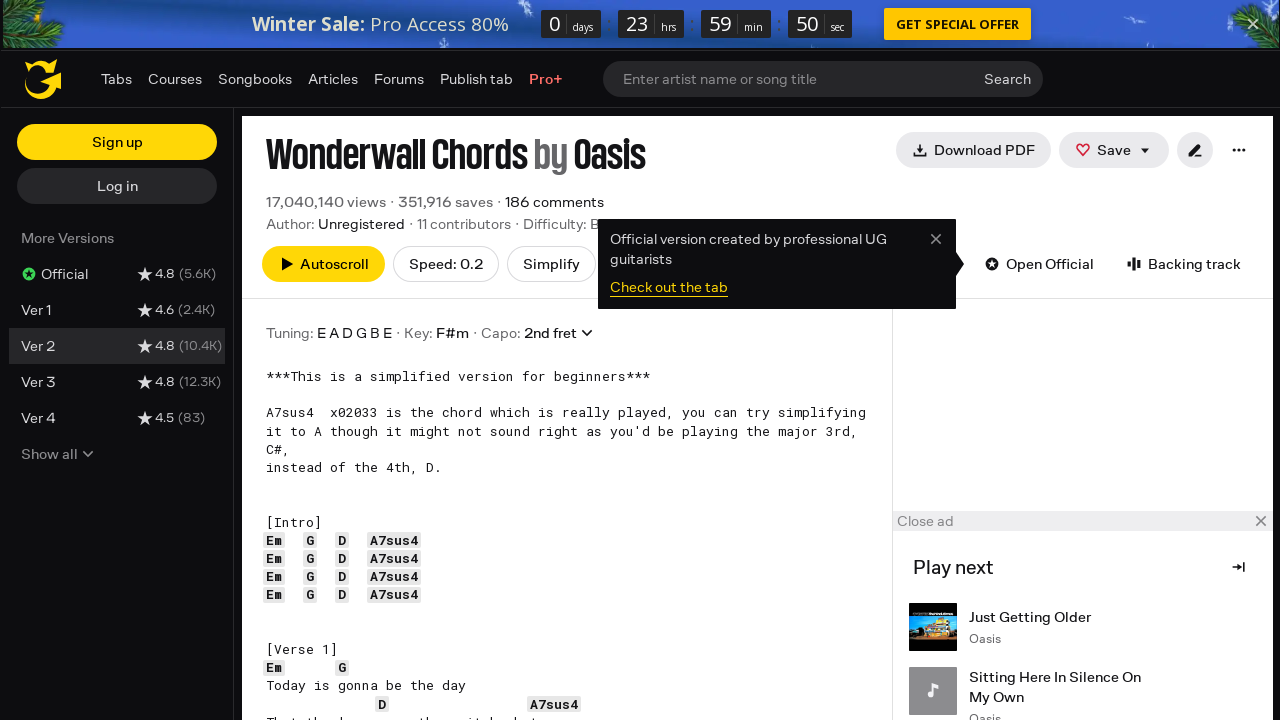

Chord content loaded successfully
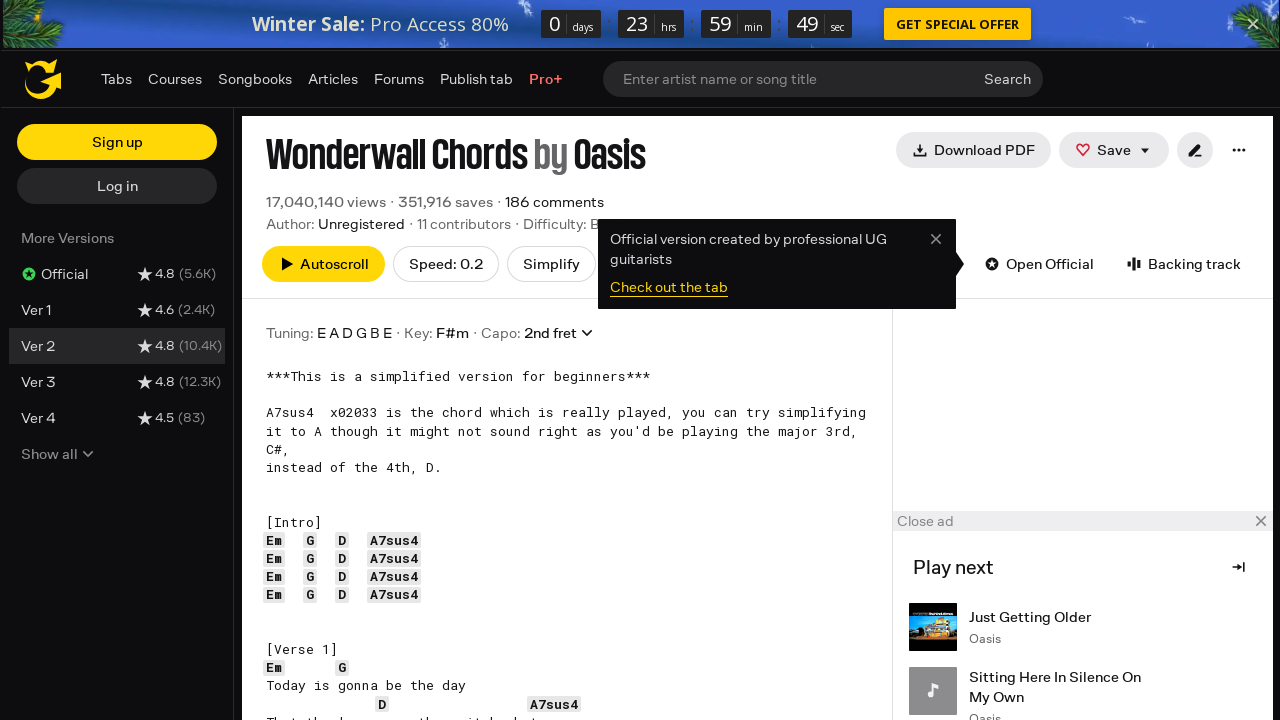

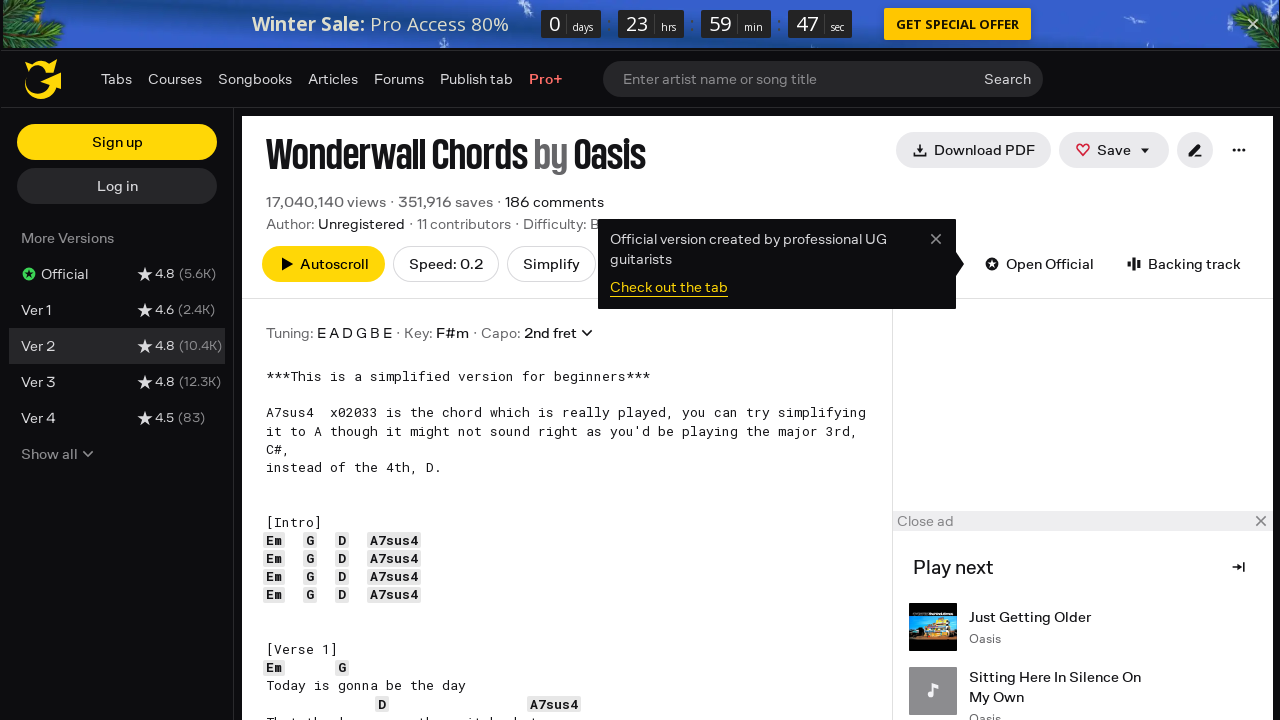